Tests the CYDEO button by verifying it's displayed and clickable

Starting URL: https://practice.cydeo.com/abtest

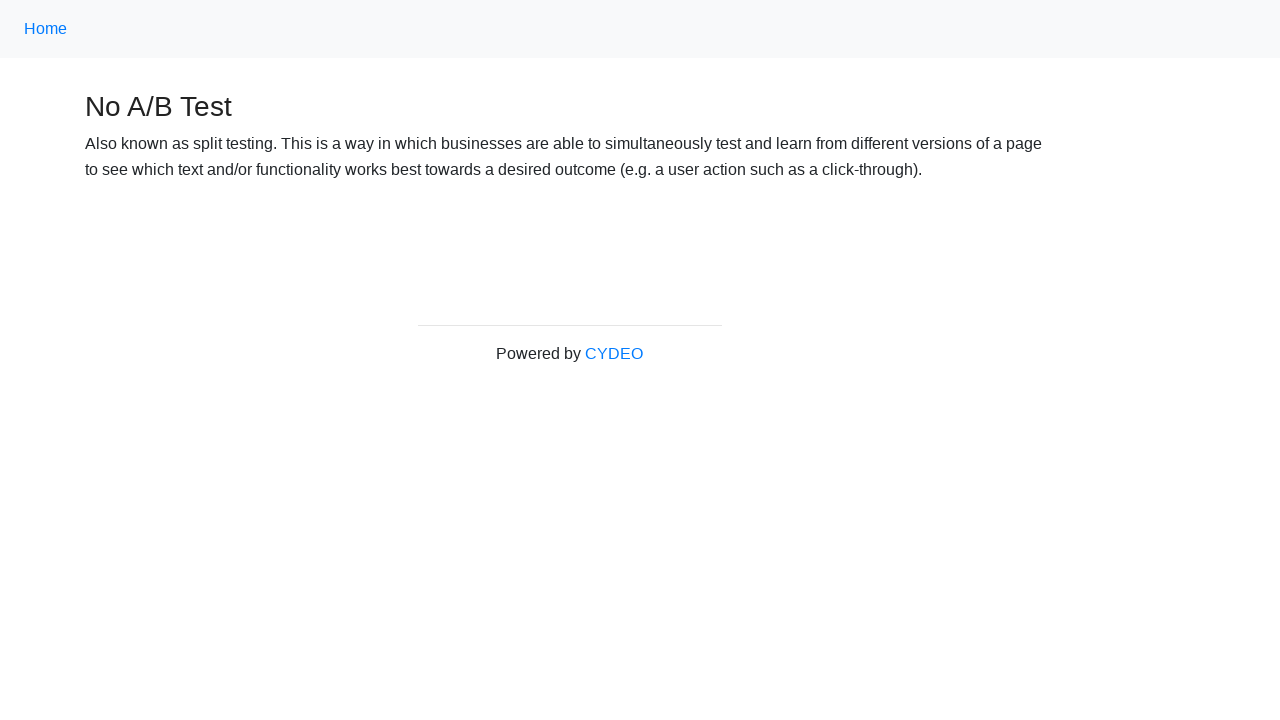

Navigated to https://practice.cydeo.com/abtest
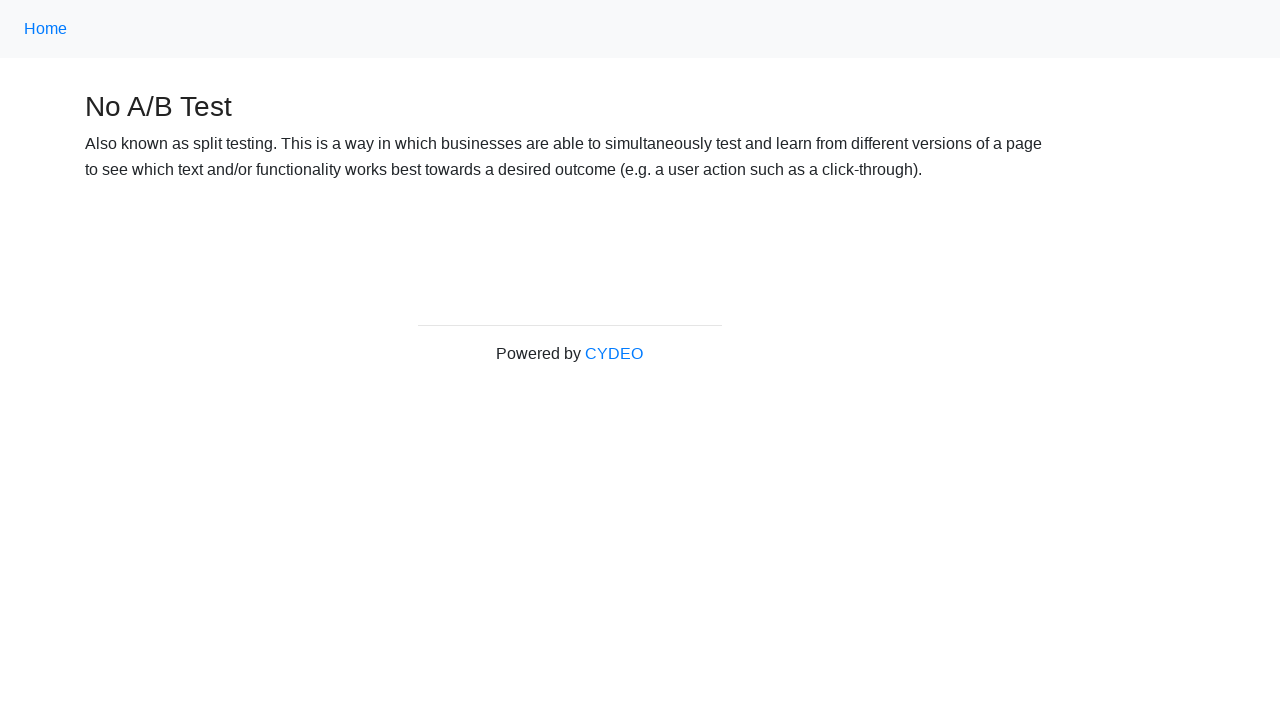

Located CYDEO button element
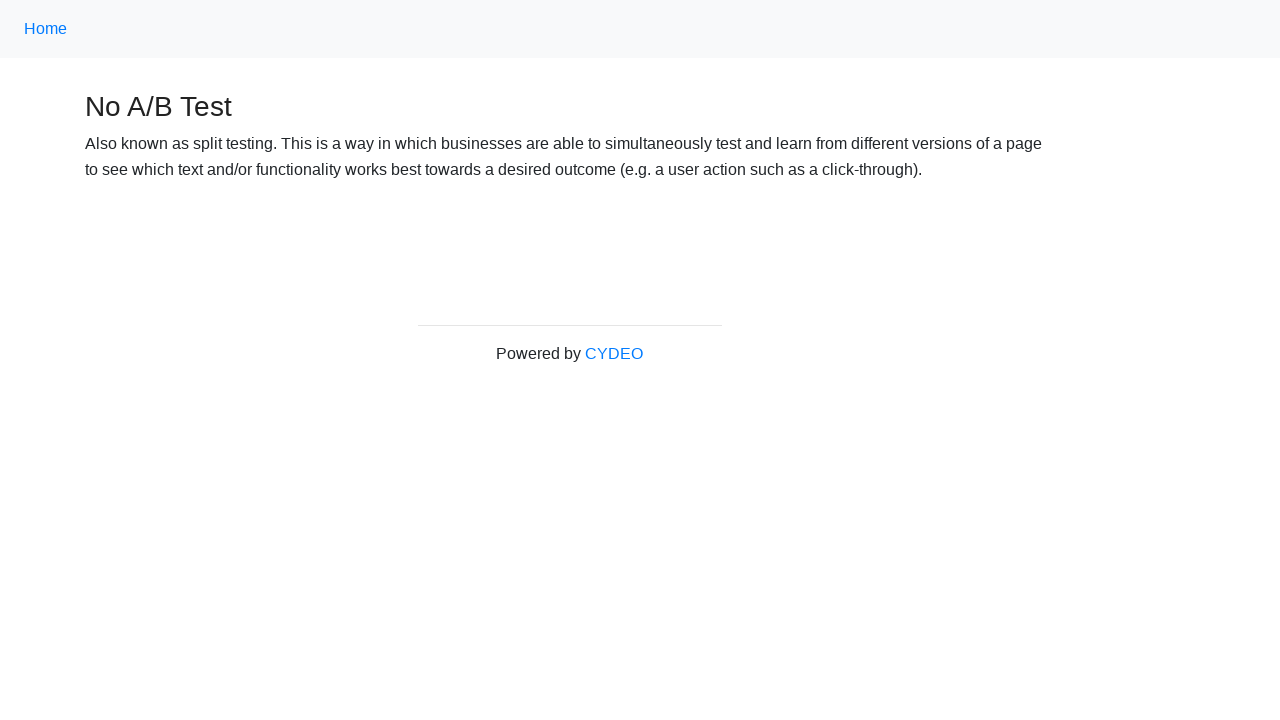

Verified CYDEO button is visible
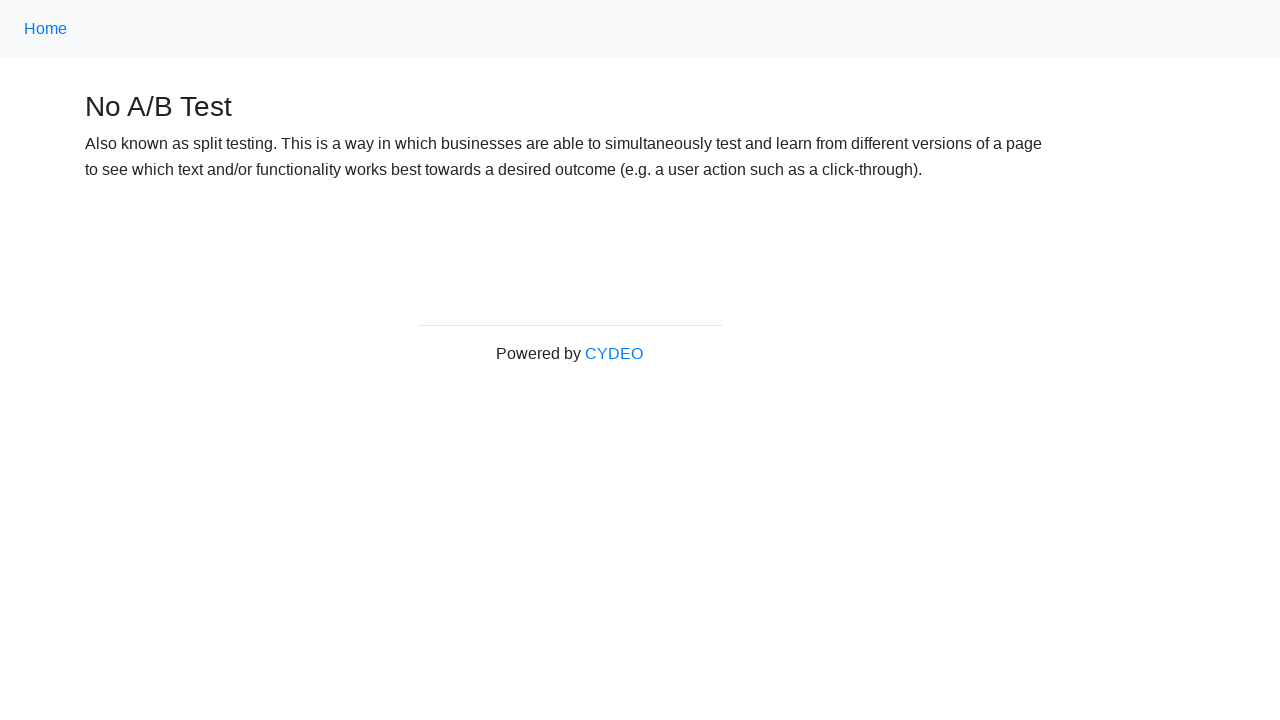

Verified CYDEO button text content is 'CYDEO'
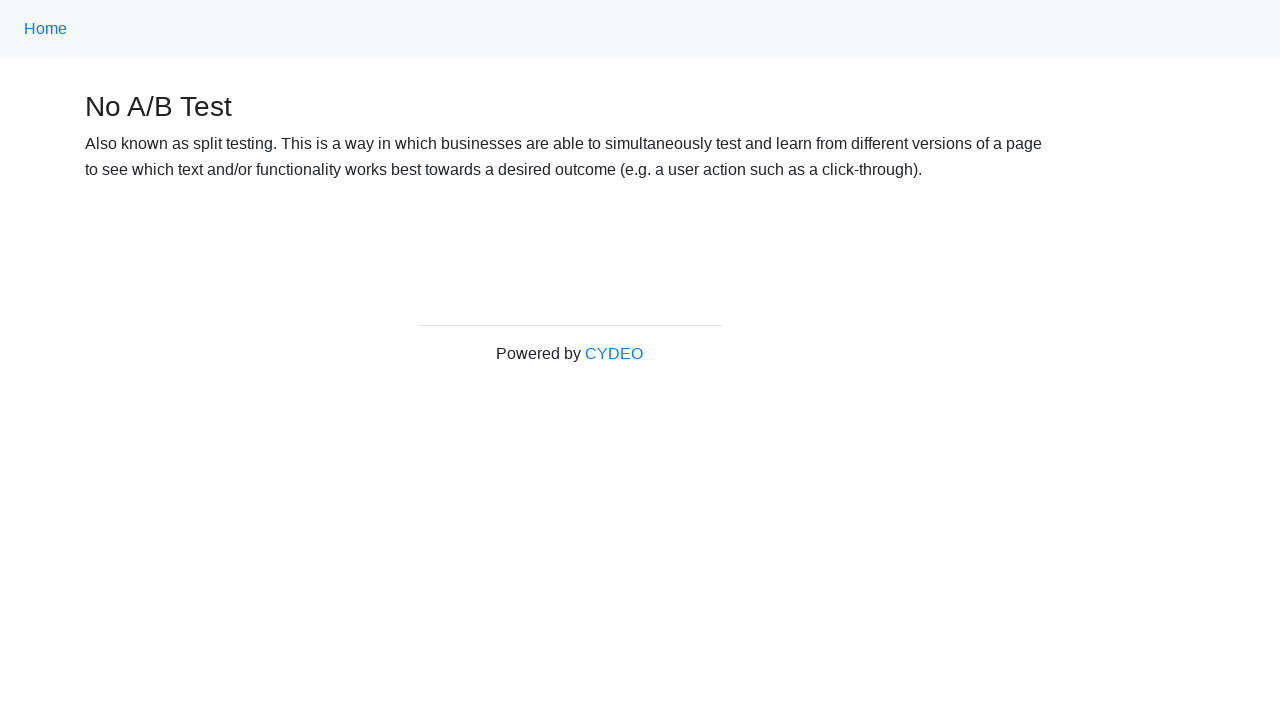

Clicked CYDEO button at (614, 354) on xpath=//a[@target='_blank']
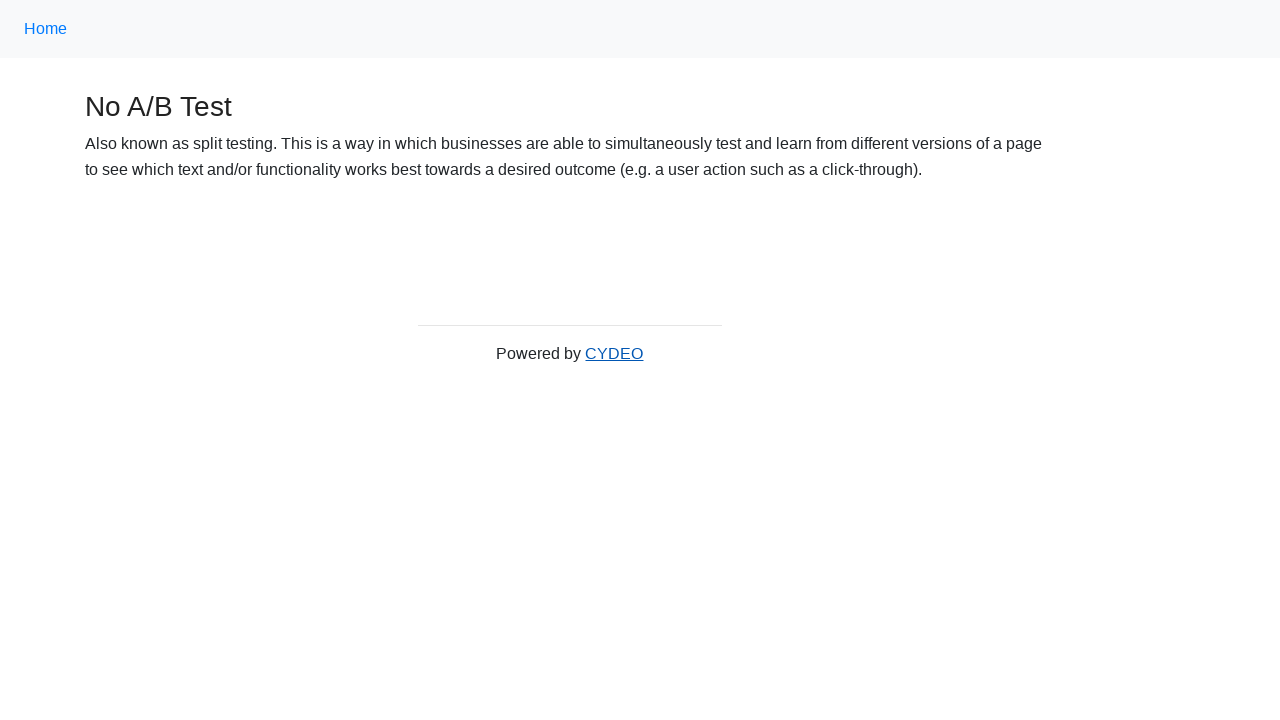

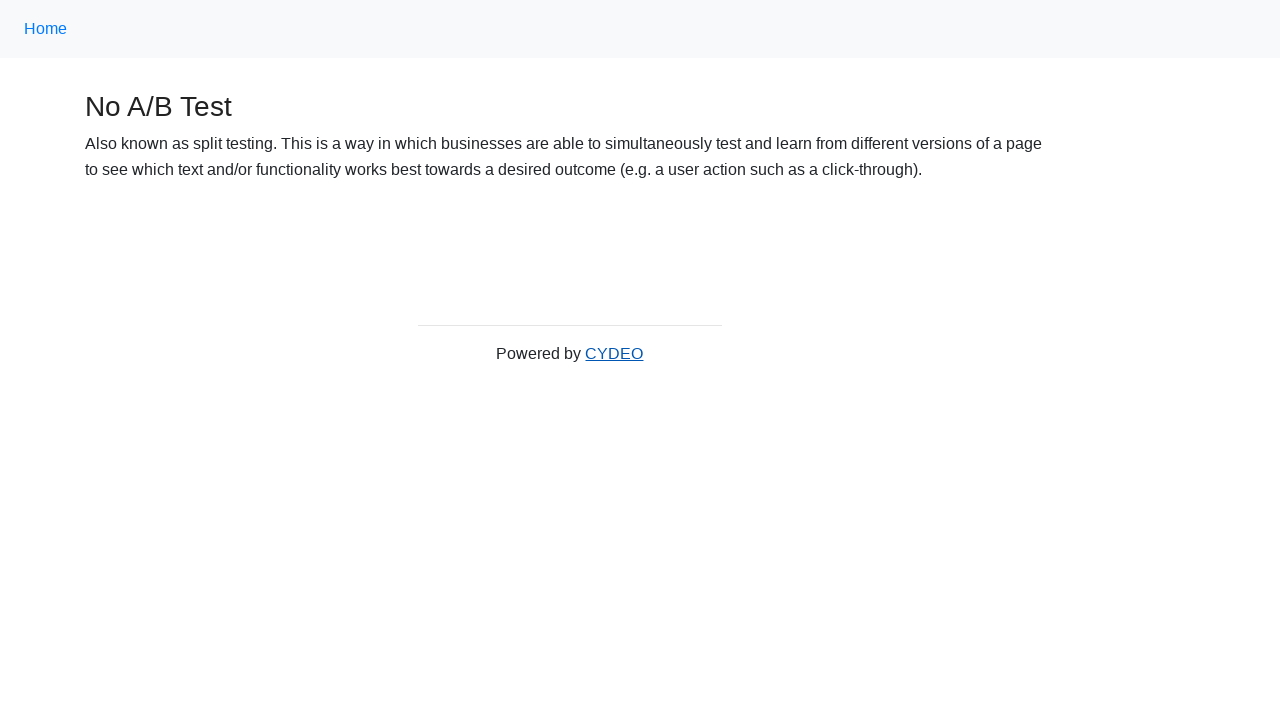